Tests the football statistics page by clicking the "All matches" button to view all matches, then selecting "Spain" from the country dropdown to filter results.

Starting URL: https://www.adamchoi.co.uk/overs/detailed

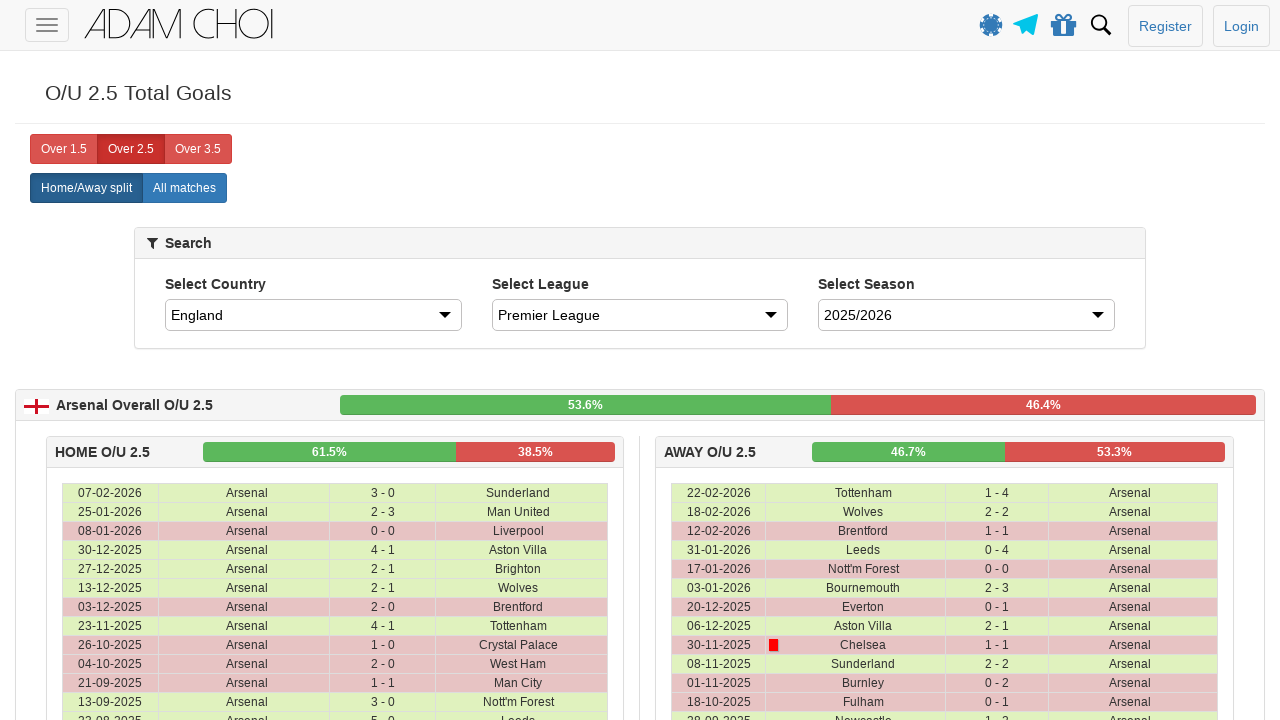

Clicked the 'All matches' button at (184, 188) on xpath=//label[@analytics-event="All matches"]
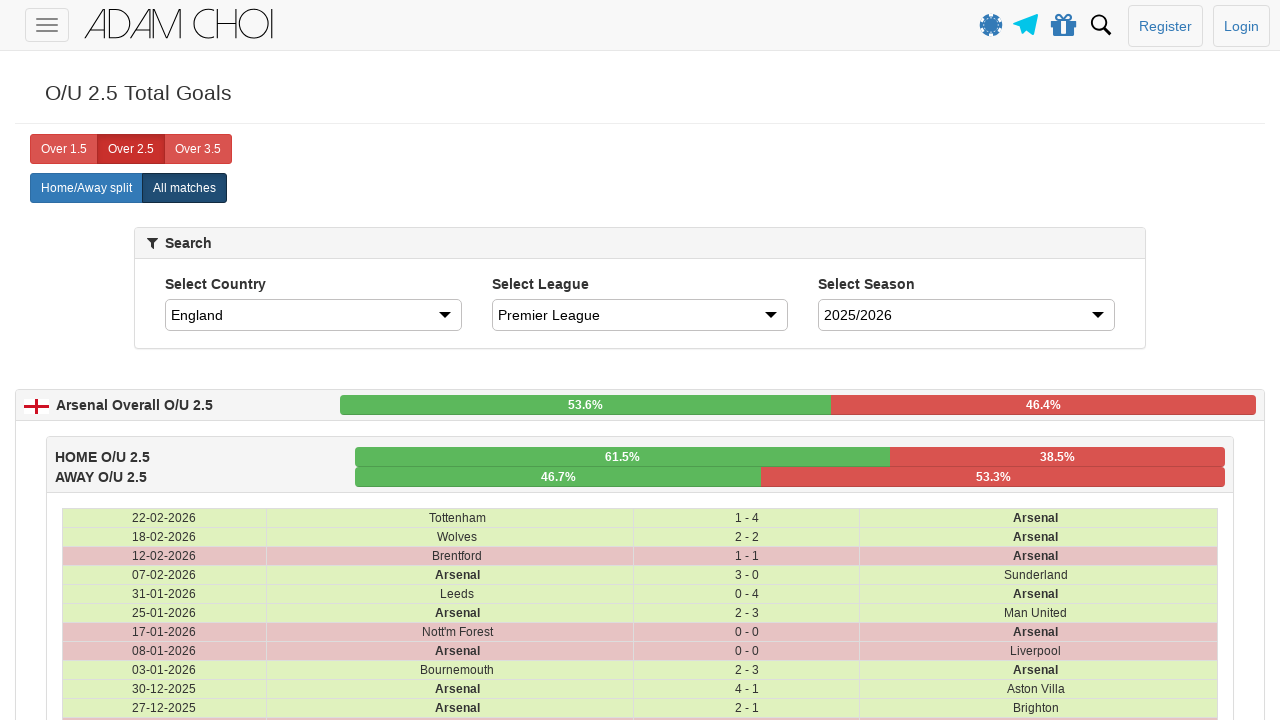

Waited 2 seconds for page to update after clicking 'All matches'
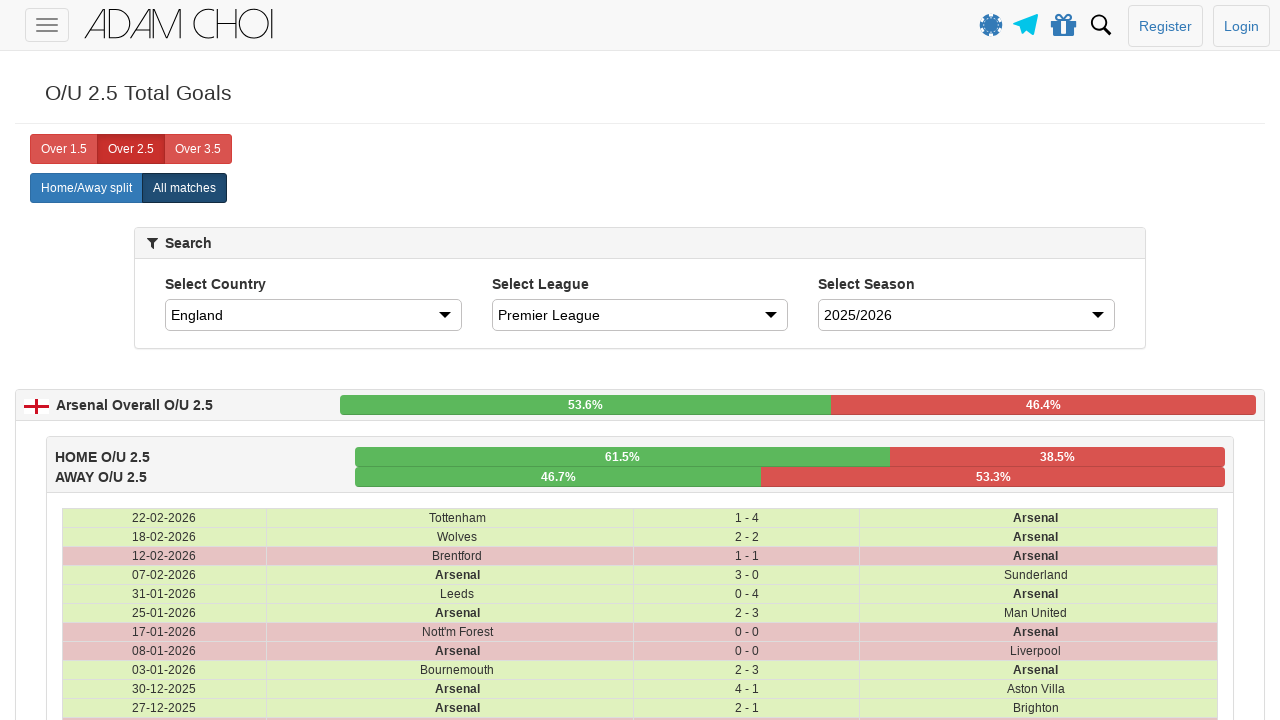

Selected 'Spain' from the country dropdown on #country
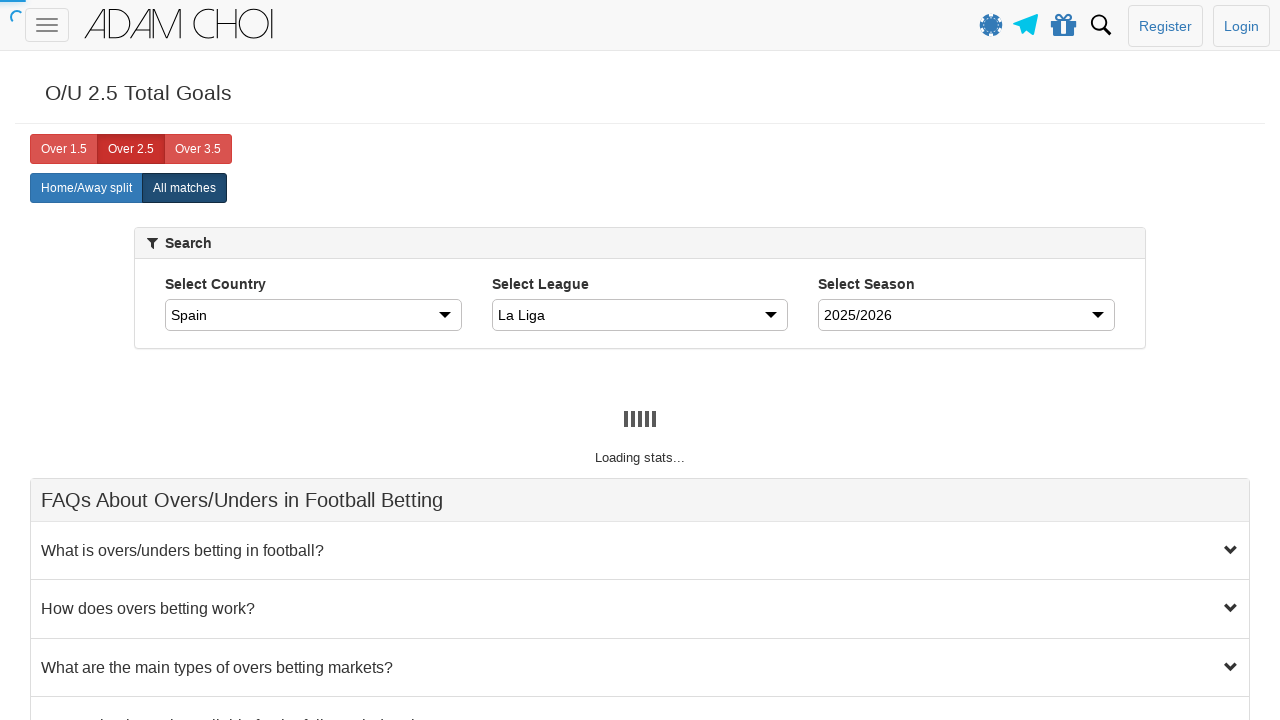

Table with filtered results loaded
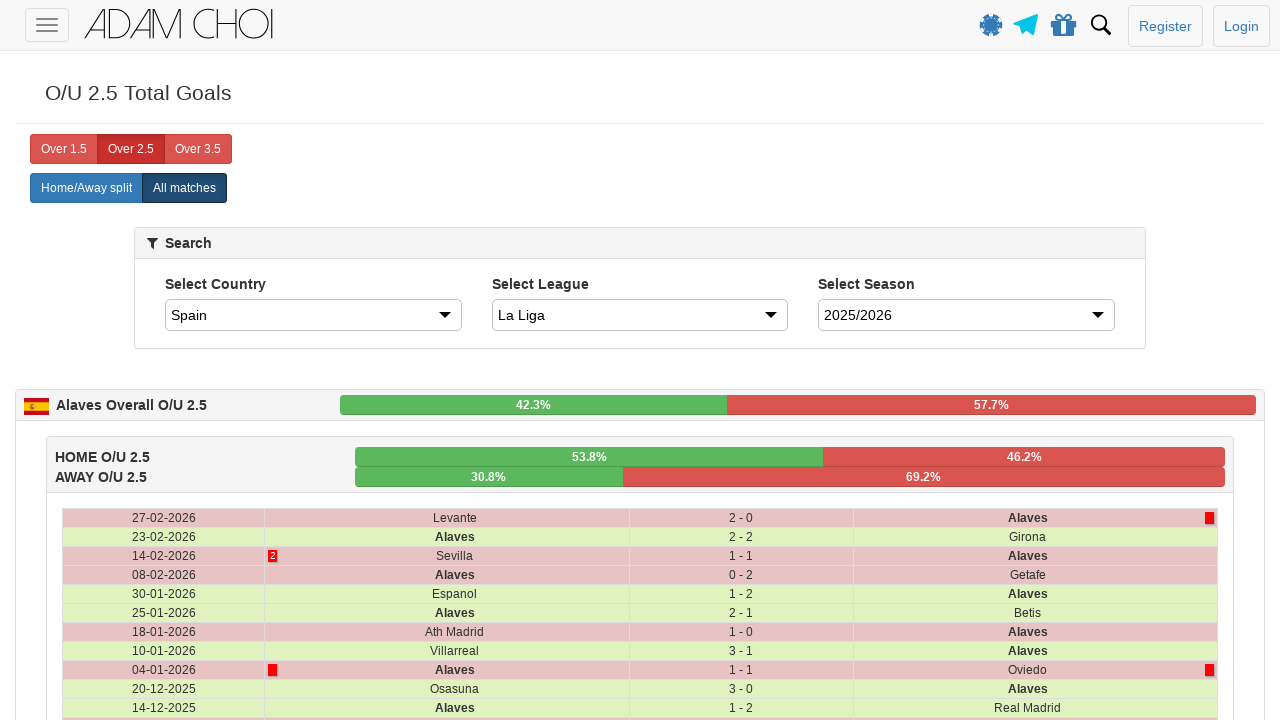

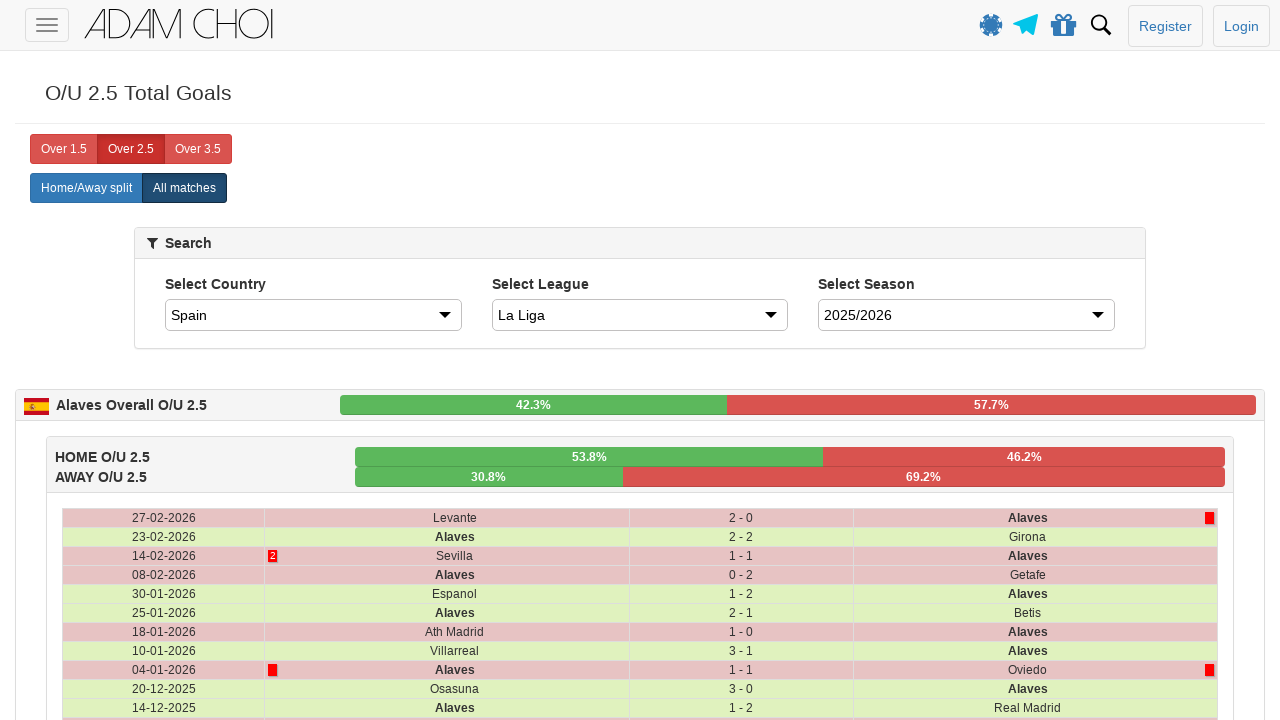